Tests filtering to display all items after applying other filters

Starting URL: https://demo.playwright.dev/todomvc

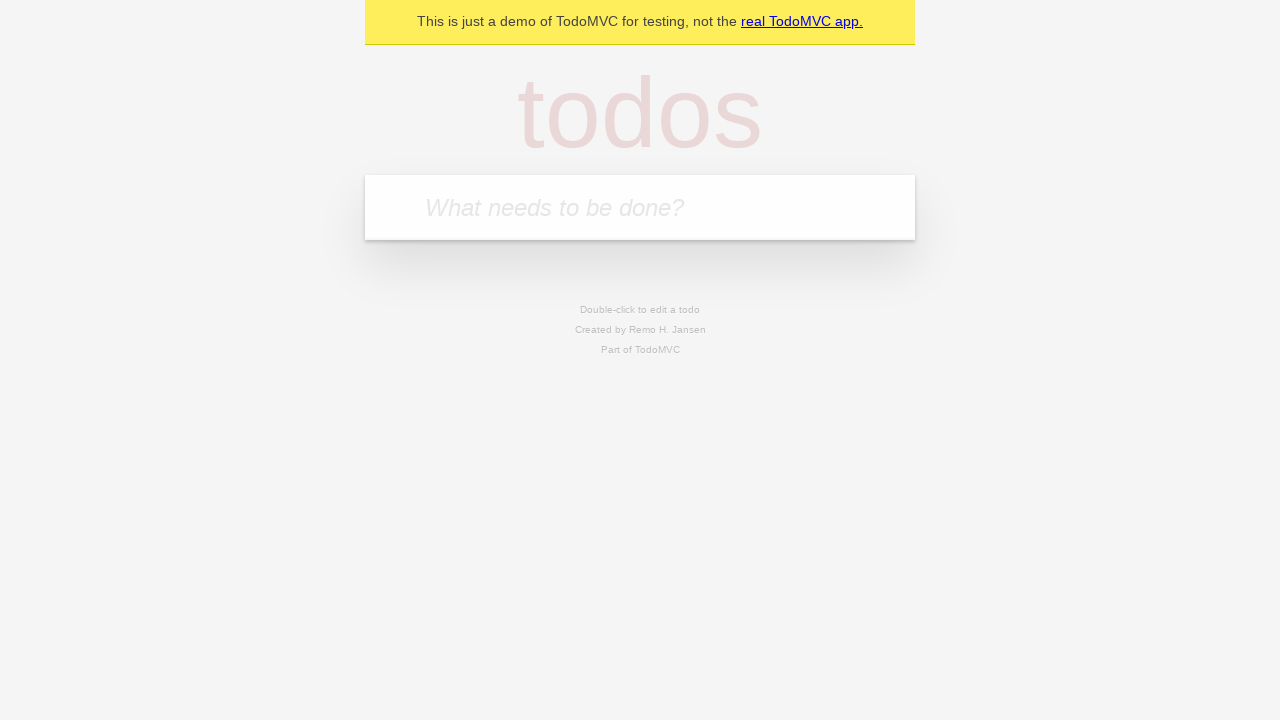

Filled new todo field with 'buy some cheese' on .new-todo
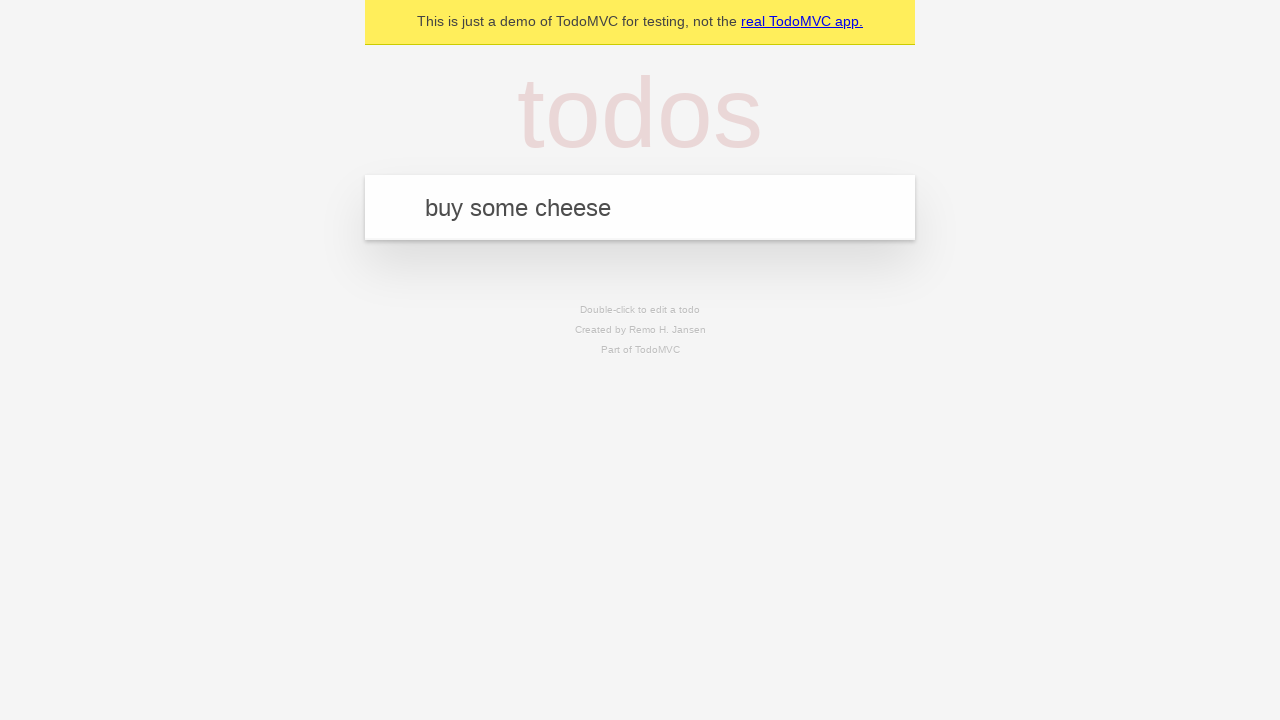

Pressed Enter to add first todo item on .new-todo
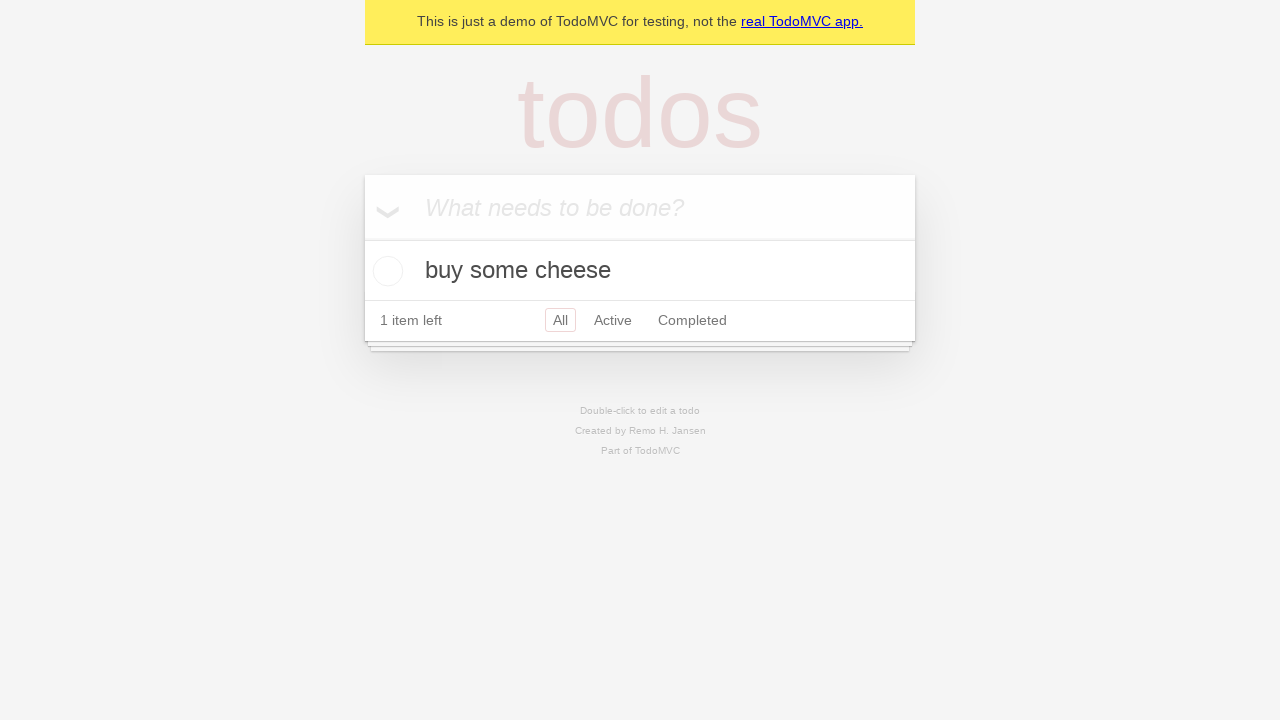

Filled new todo field with 'feed the cat' on .new-todo
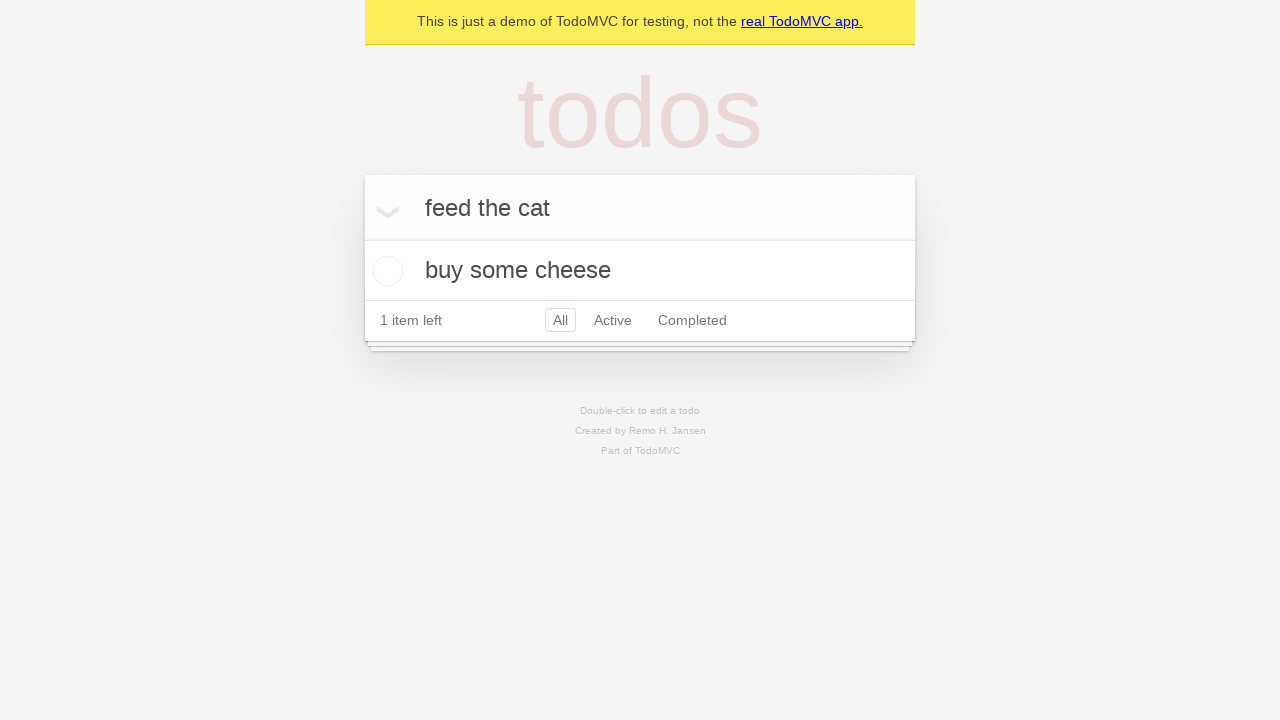

Pressed Enter to add second todo item on .new-todo
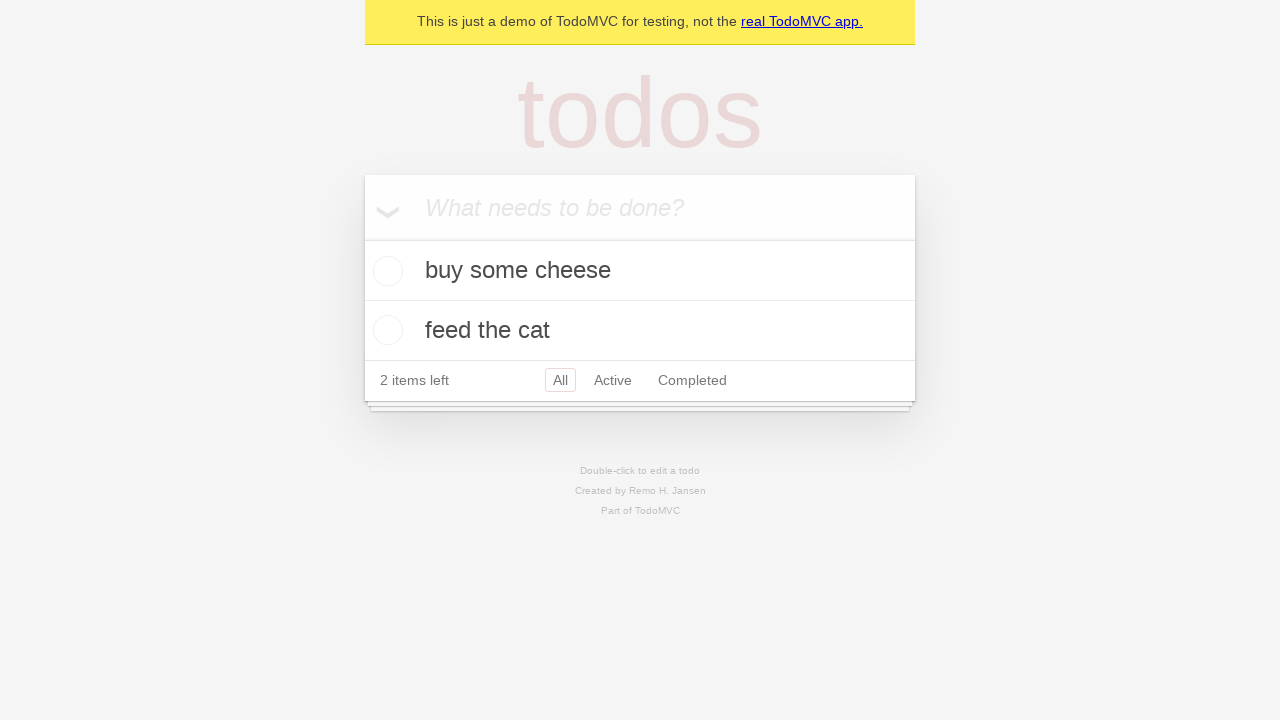

Filled new todo field with 'book a doctors appointment' on .new-todo
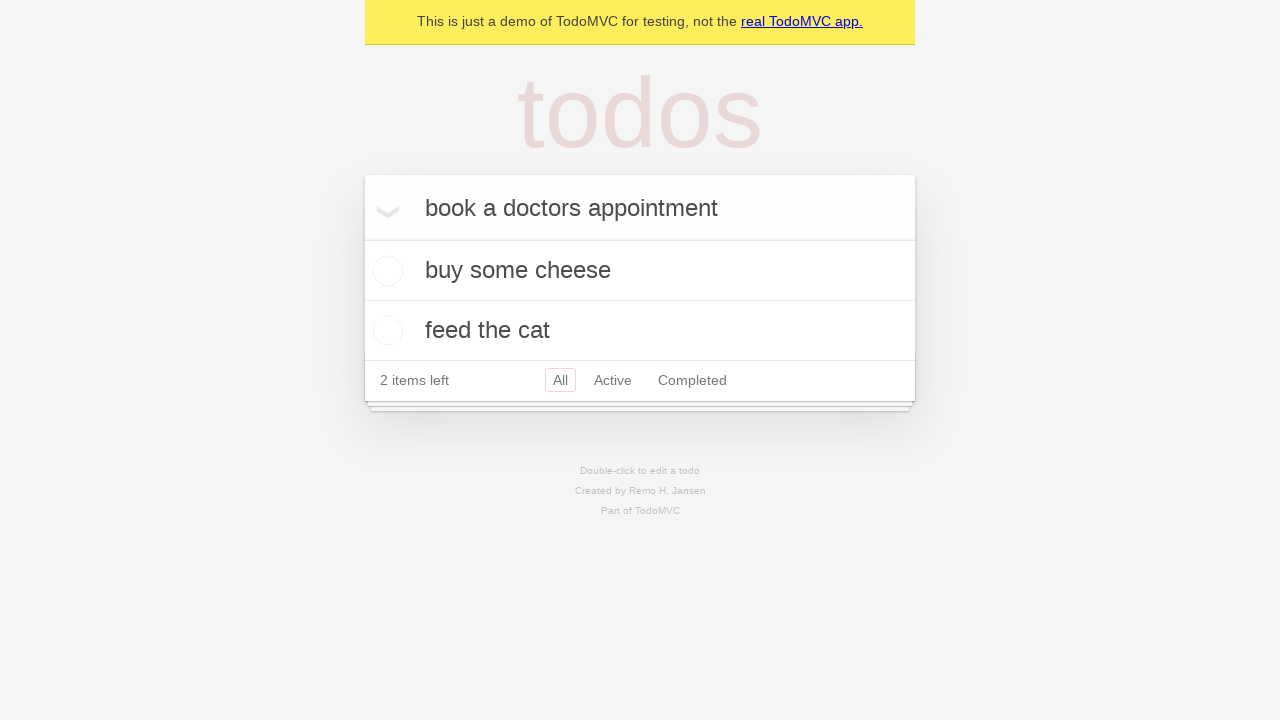

Pressed Enter to add third todo item on .new-todo
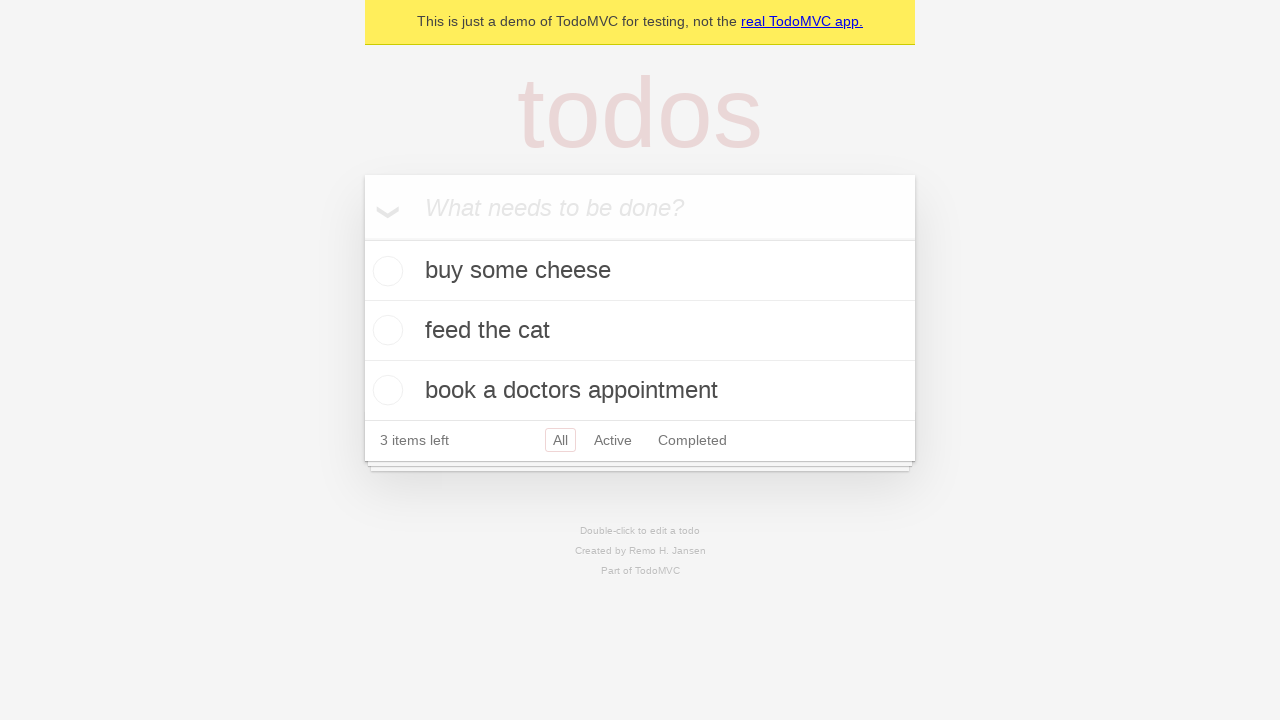

Checked second todo item as completed at (385, 330) on .todo-list li .toggle >> nth=1
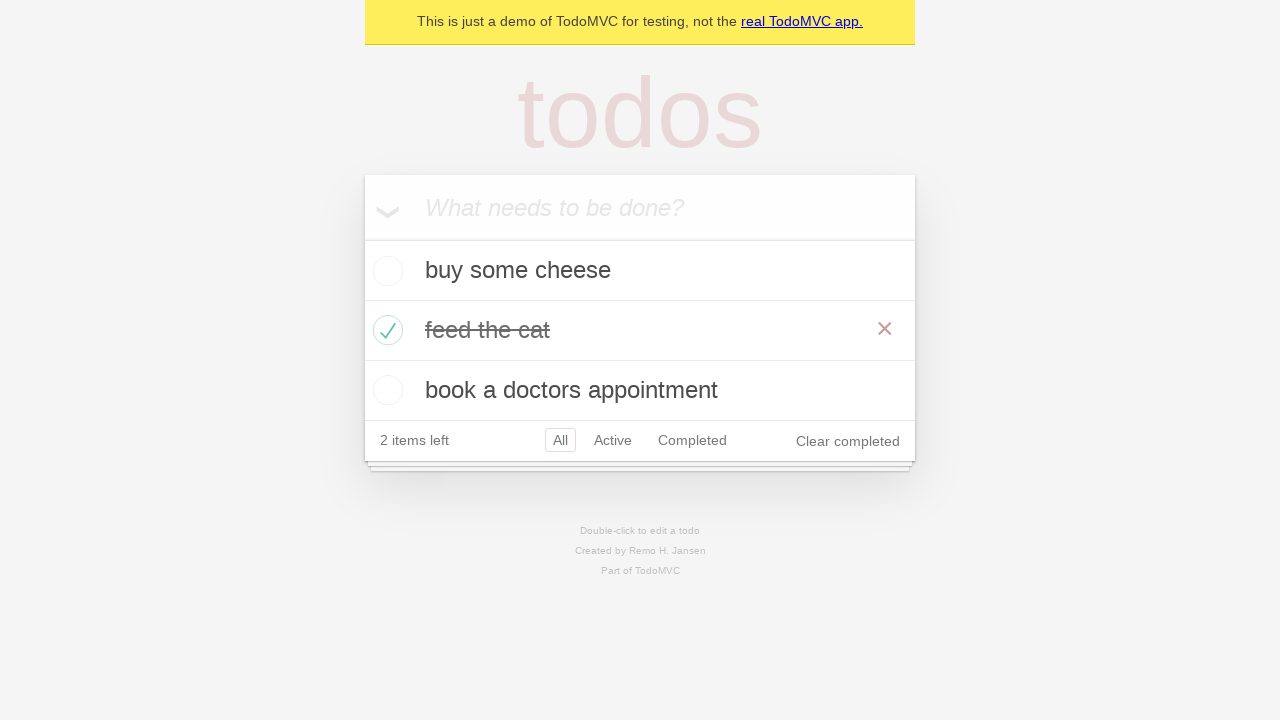

Clicked Active filter to display active items only at (613, 440) on .filters >> text=Active
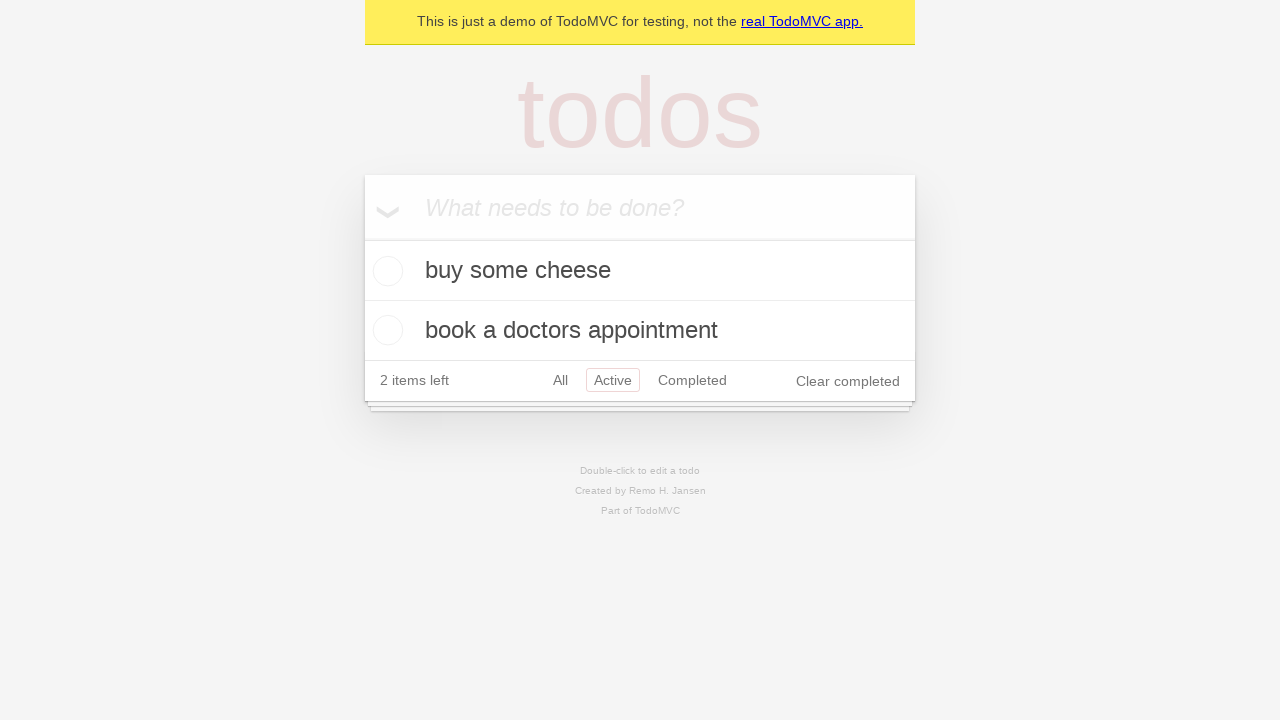

Clicked Completed filter to display completed items only at (692, 380) on .filters >> text=Completed
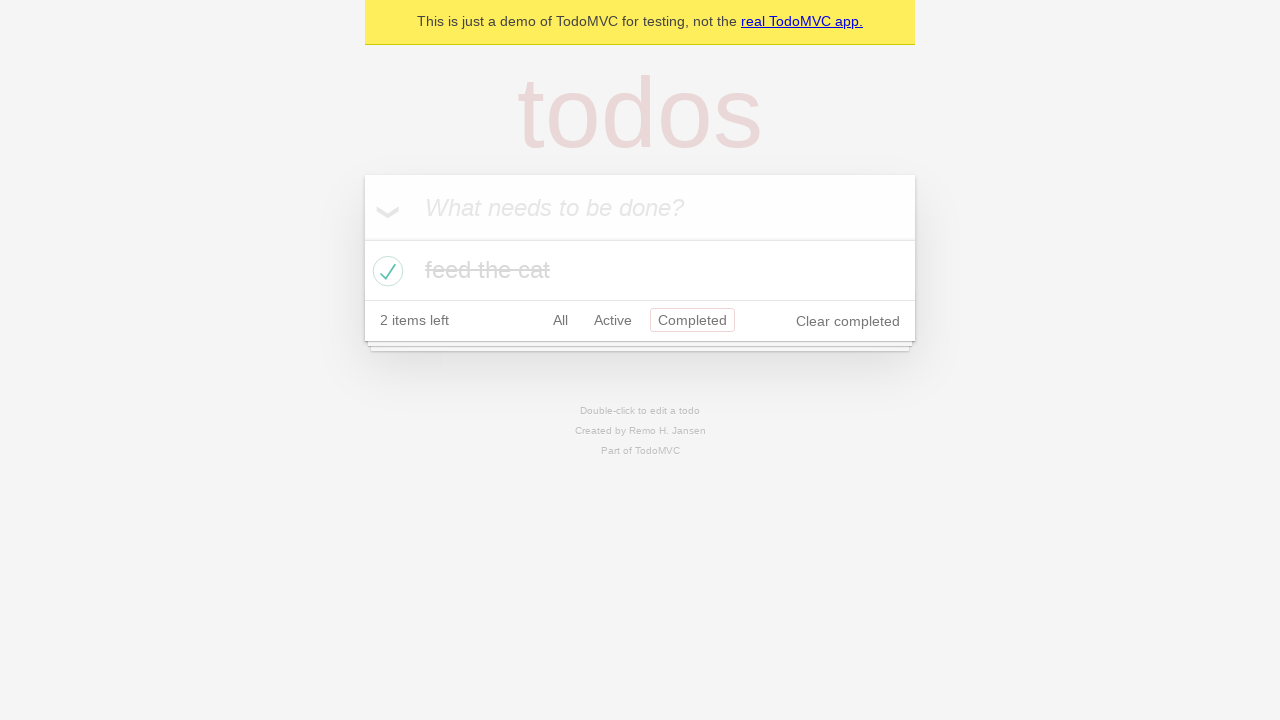

Clicked All filter to display all items at (560, 320) on .filters >> text=All
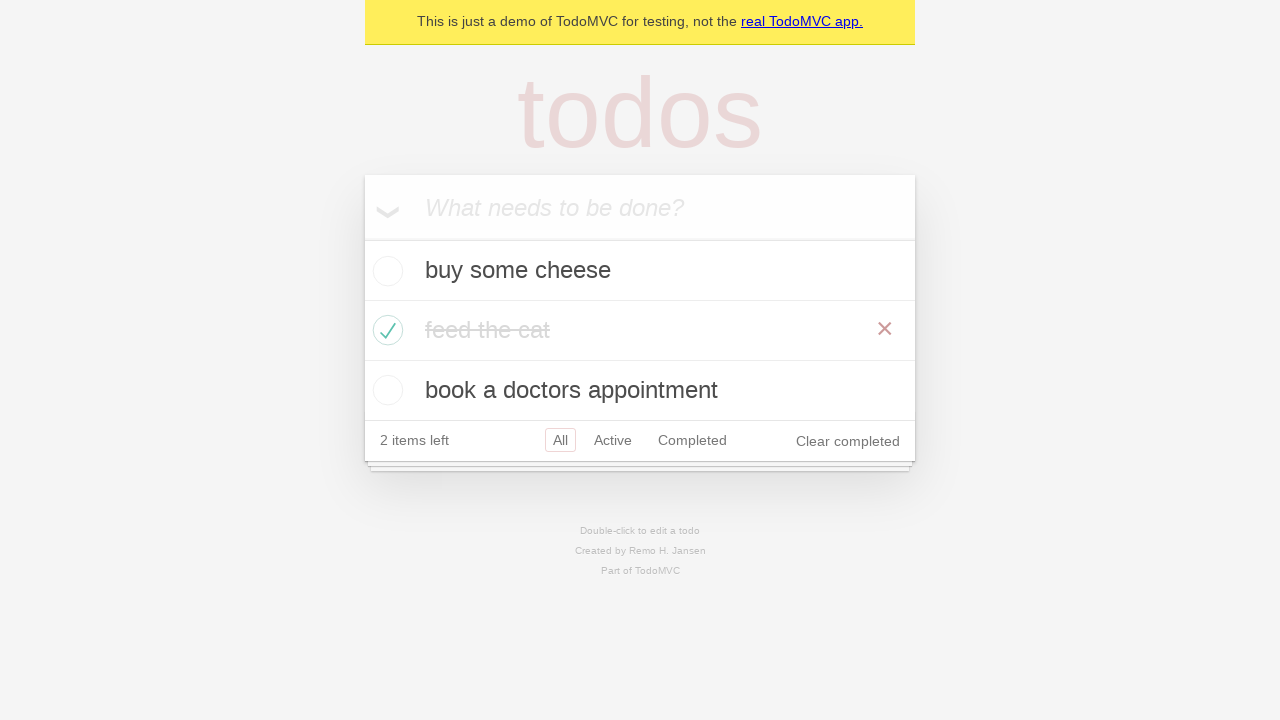

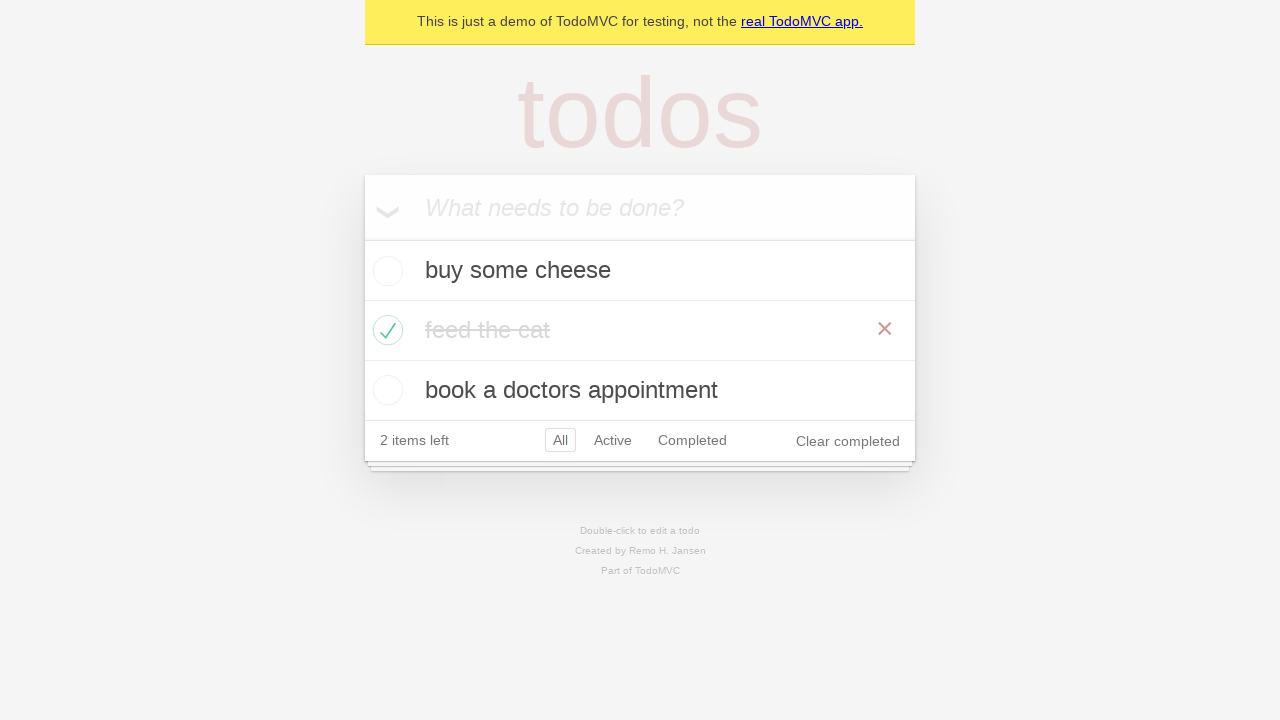